Tests clearing completed tasks while in the Active filter view.

Starting URL: https://todomvc4tasj.herokuapp.com/

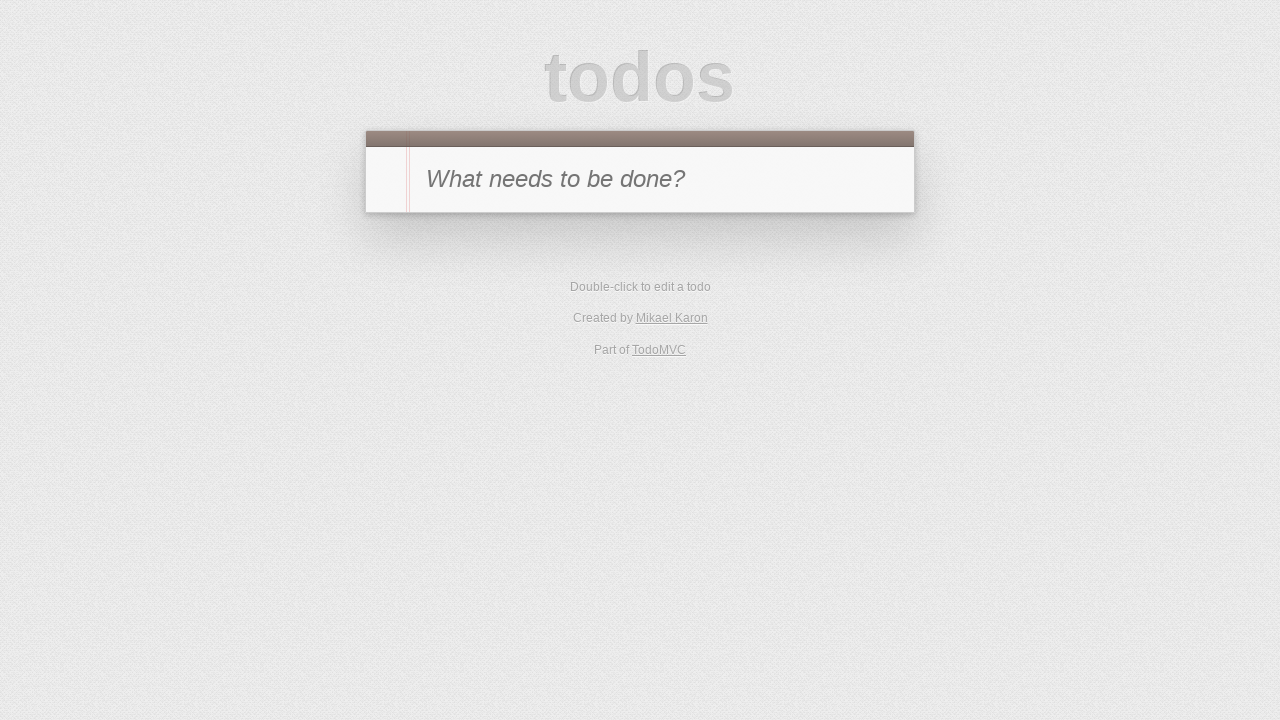

Set up test data in localStorage with one active task and one completed task
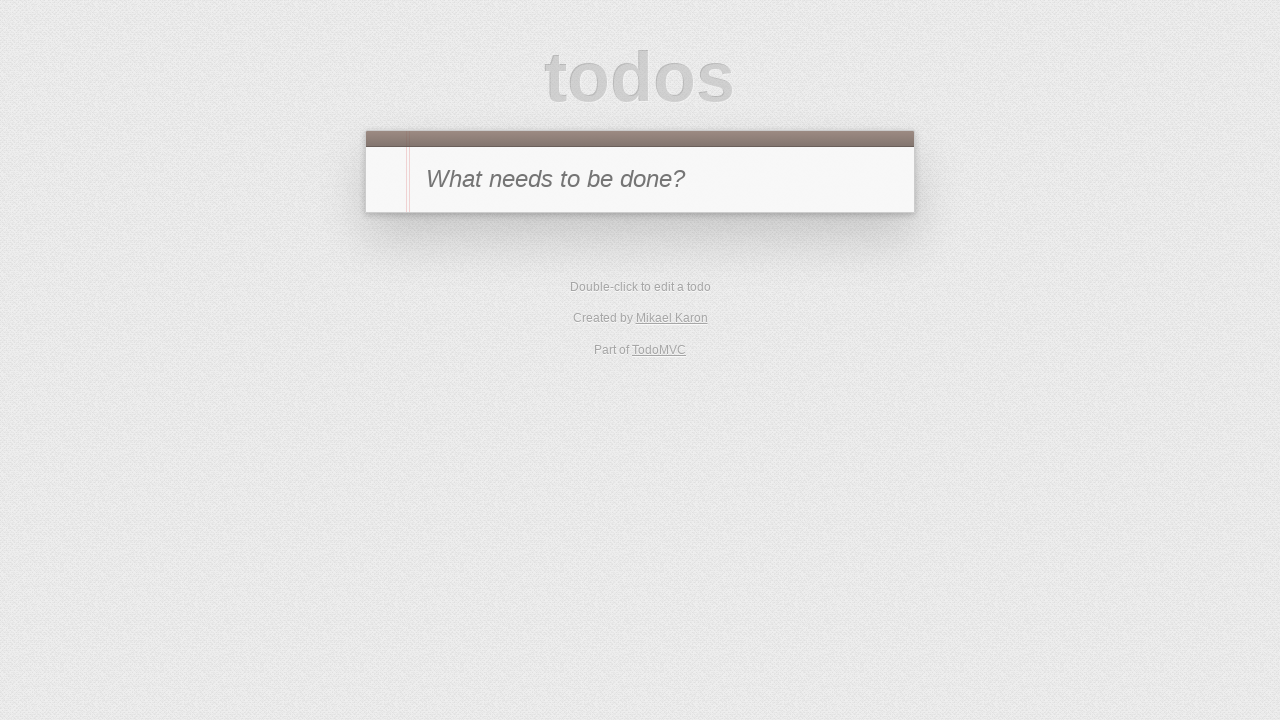

Reloaded page to load tasks from localStorage
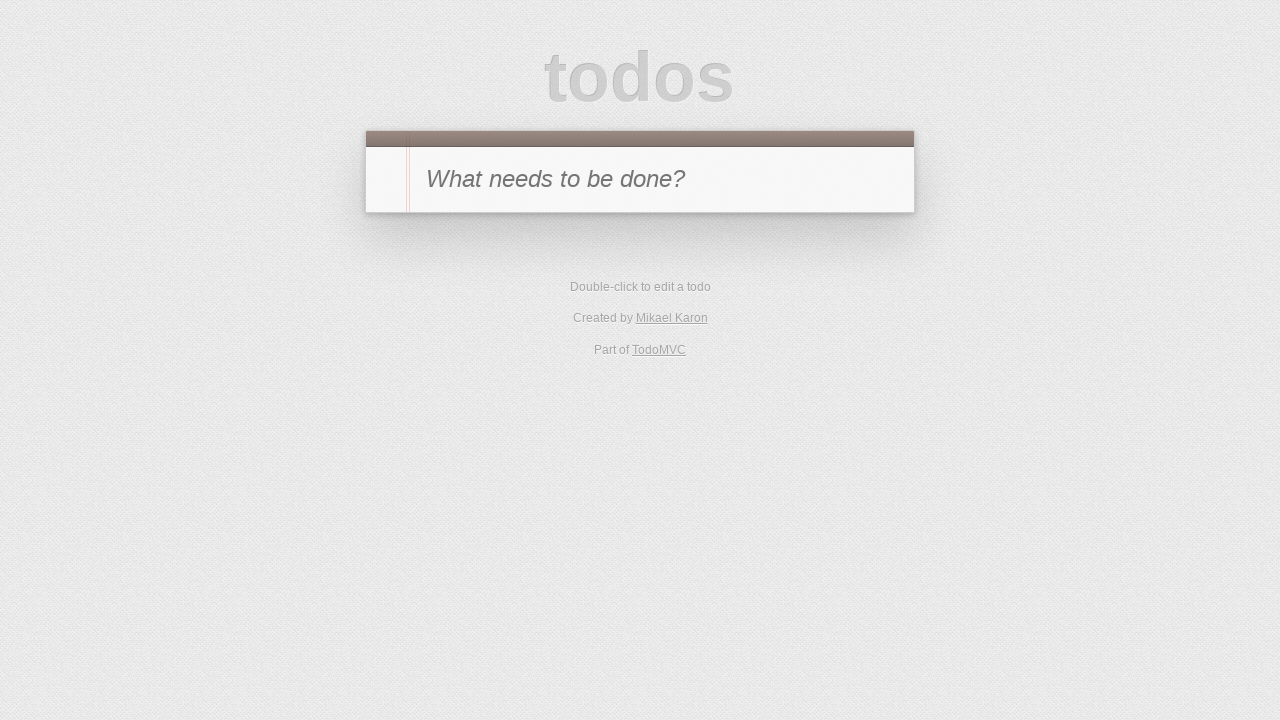

Clicked Active filter to show only incomplete tasks at (614, 351) on text=Active
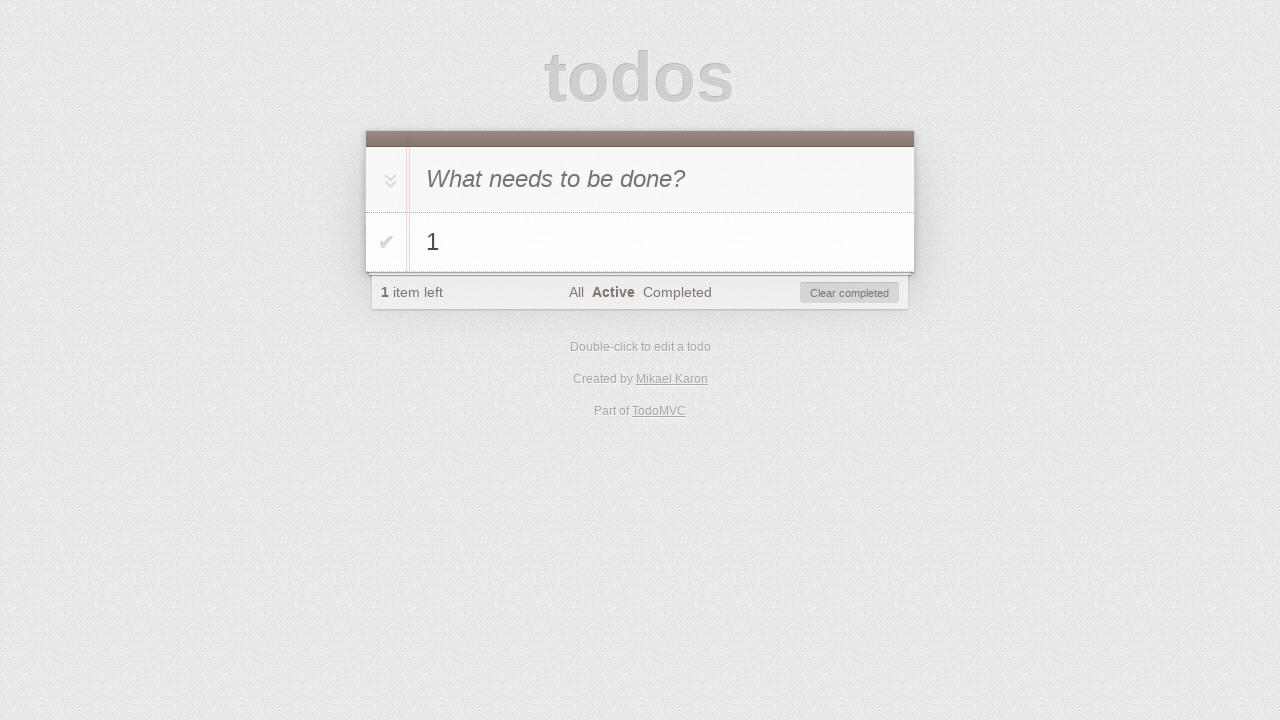

Clicked Clear Completed button to remove completed tasks at (850, 293) on #clear-completed
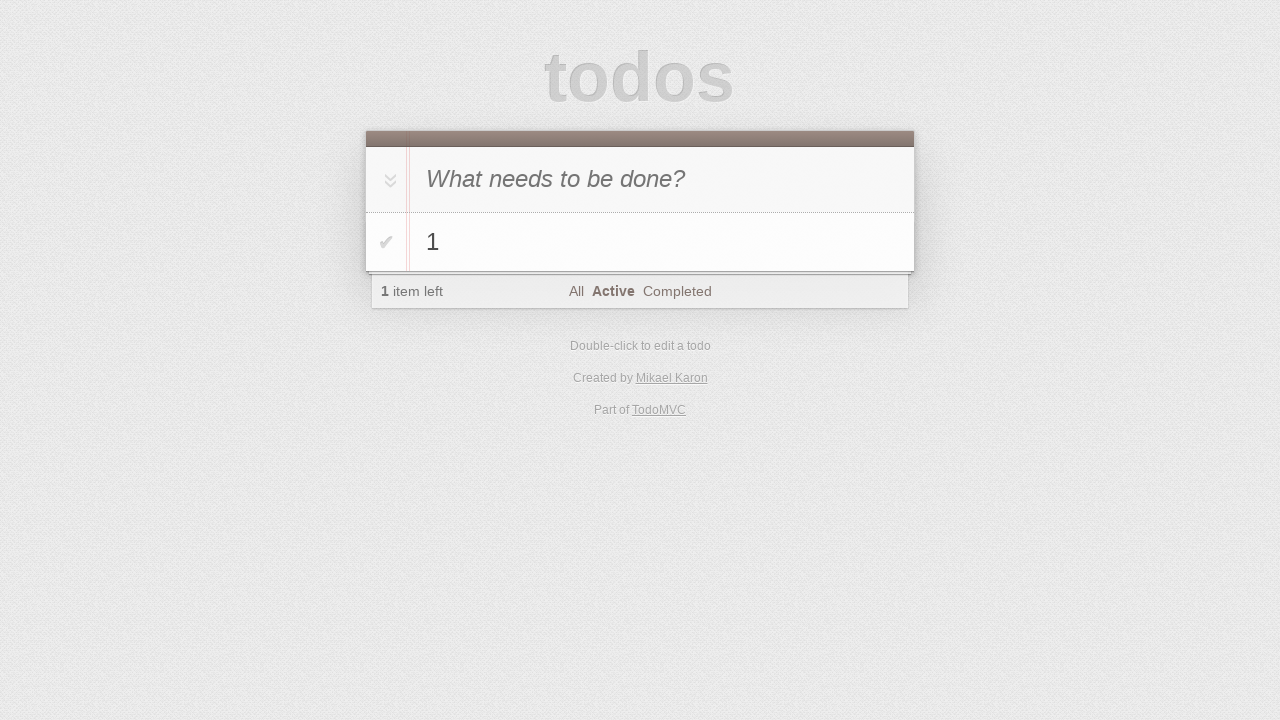

Verified that task '1' (active task) is visible after clearing completed tasks
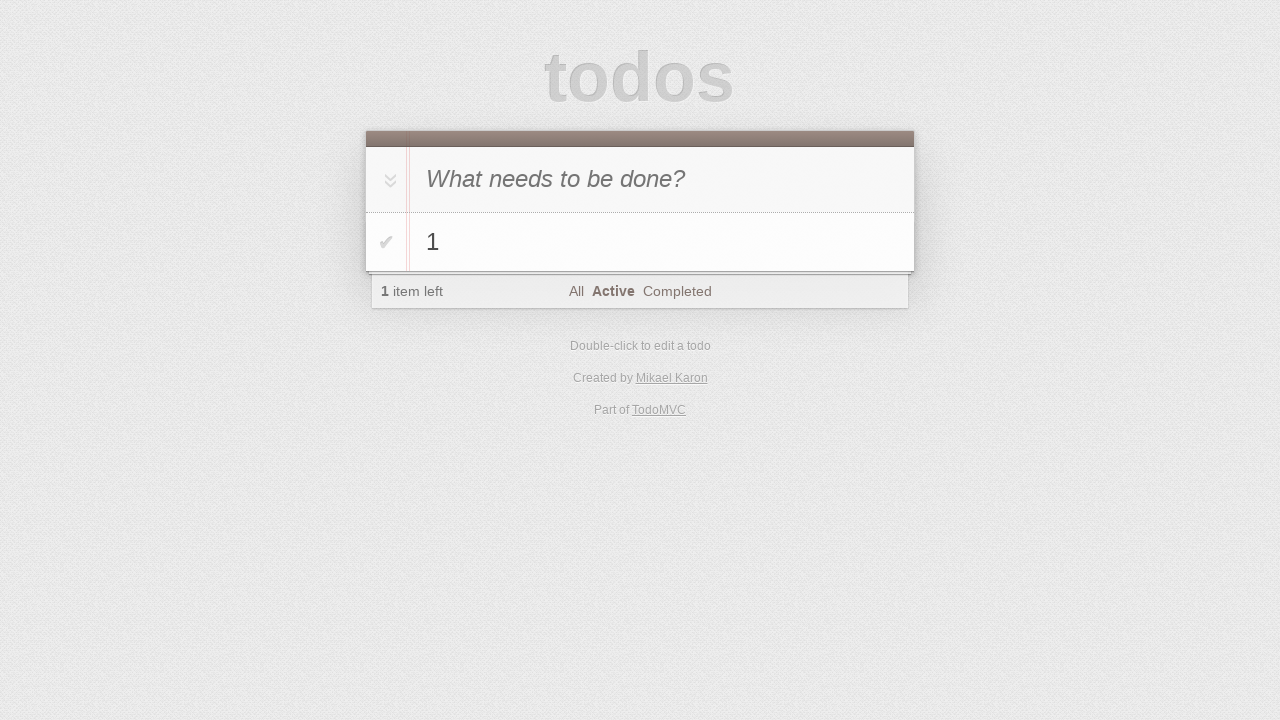

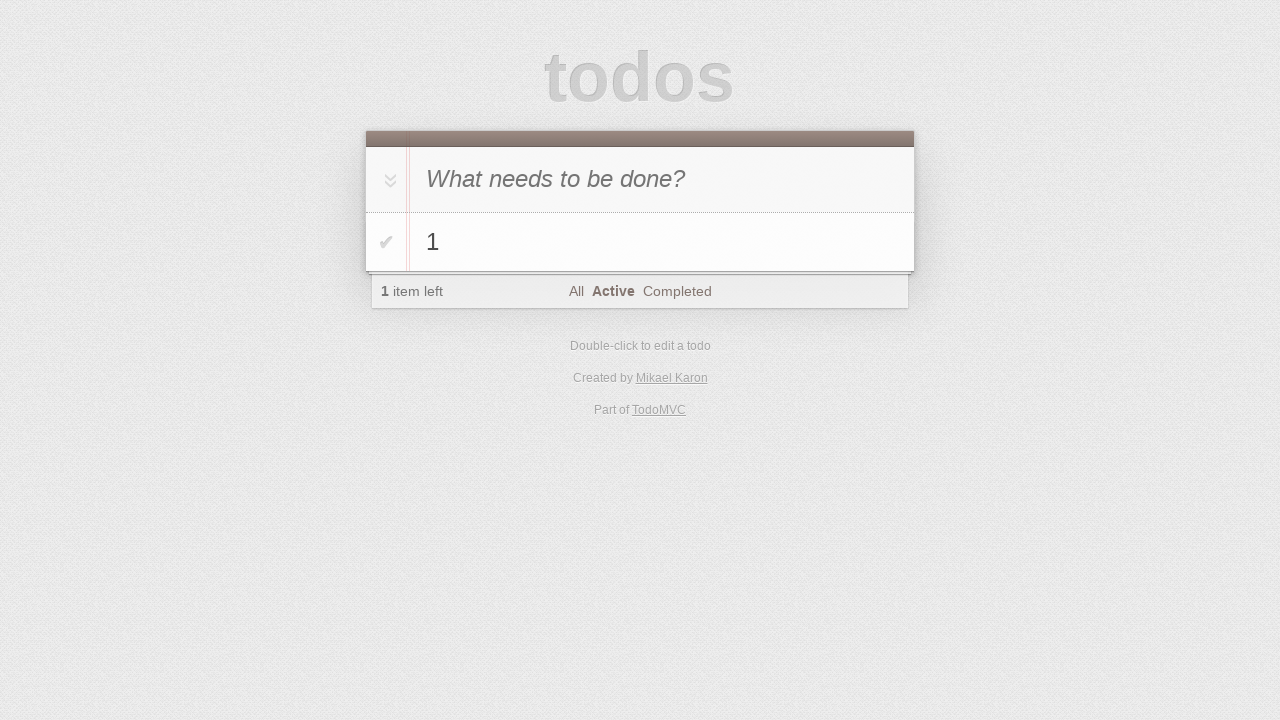